Demonstrates locating elements by partial link text by clicking a link containing "Tutorial"

Starting URL: https://www.tutorialspoint.com/selenium/practice/selenium_automation_practice.php

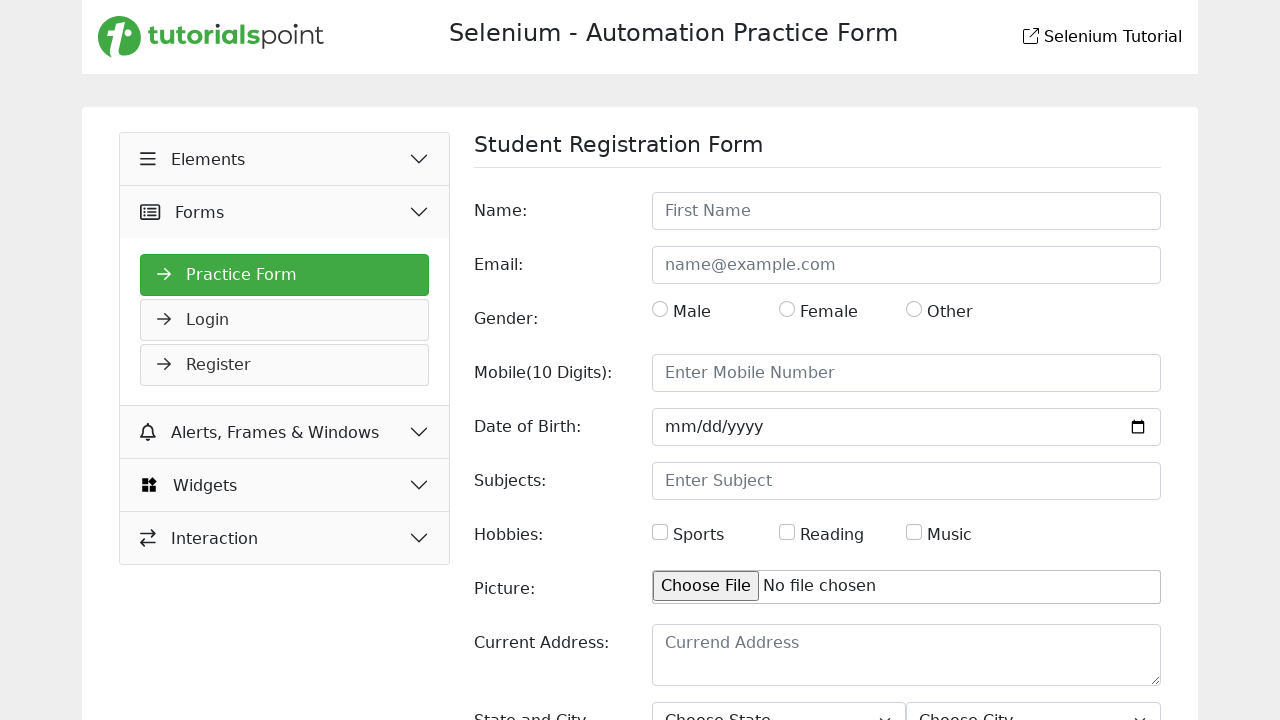

Clicked link containing partial text 'Tutorial' at (1031, 36) on a:has-text('Tutorial')
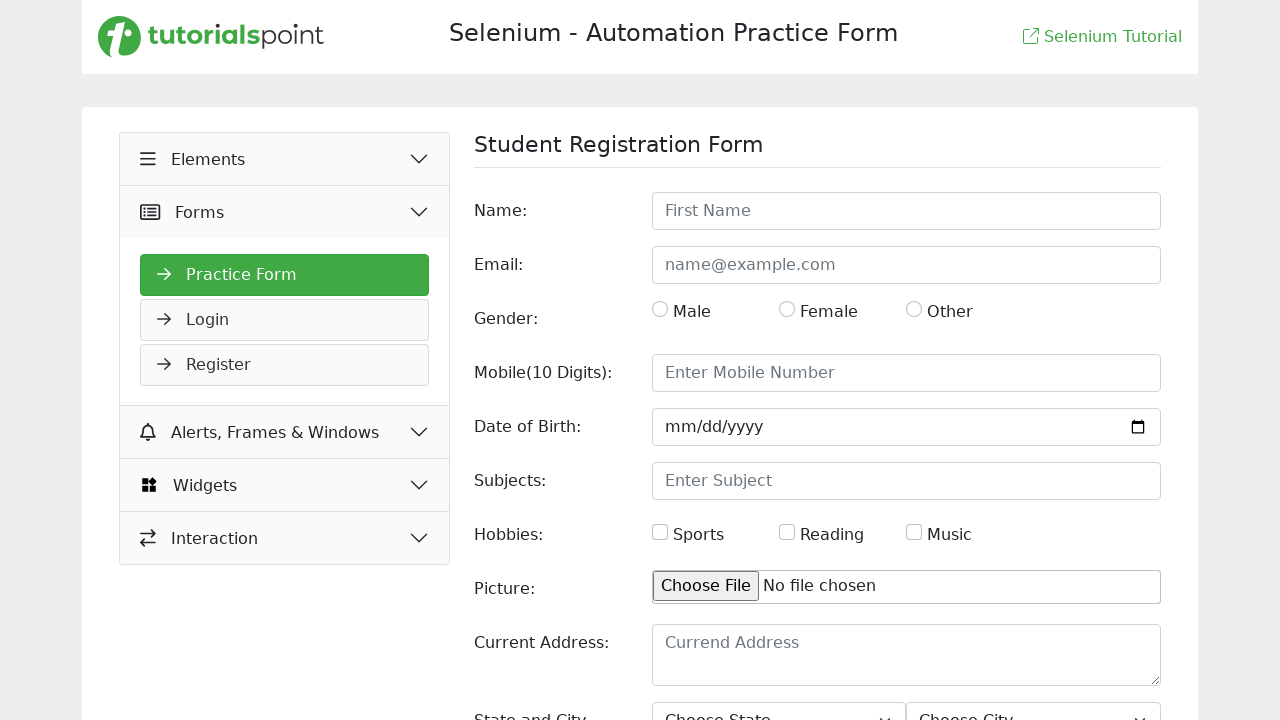

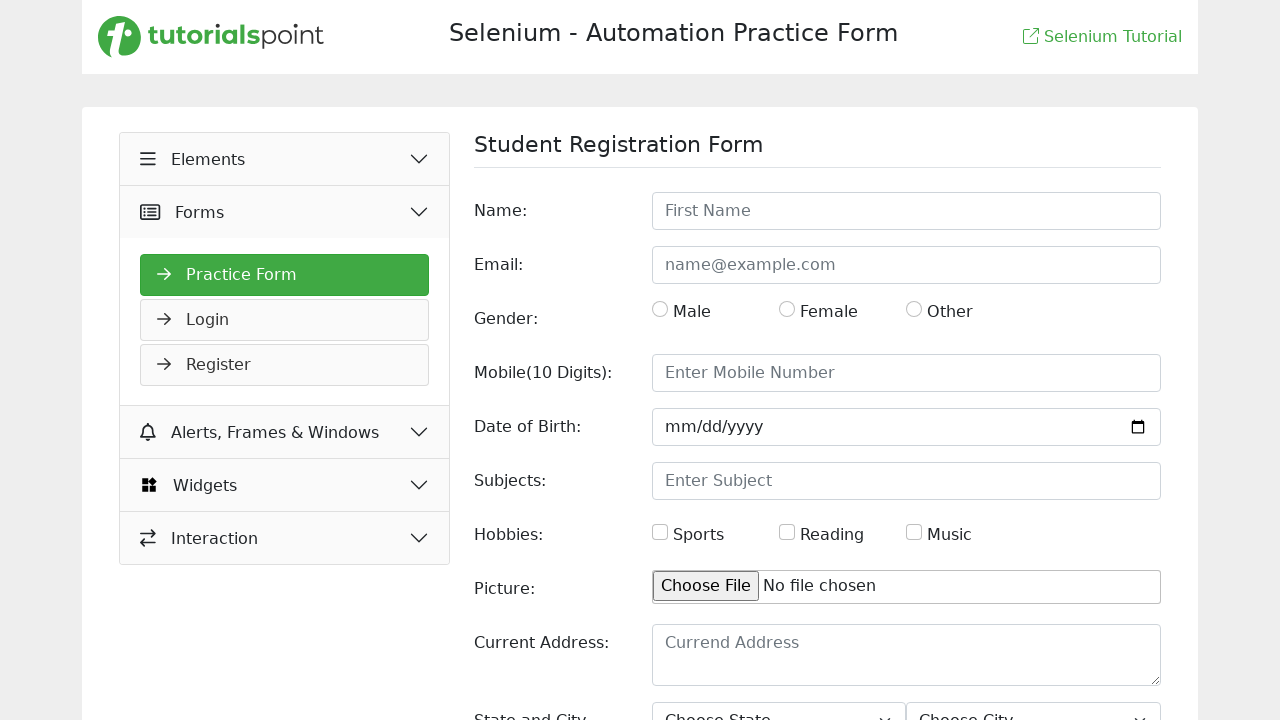